Tests various text box interactions including filling, appending, clearing, retrieving values, and using keyboard shortcuts on a form page

Starting URL: https://www.leafground.com/input.xhtml

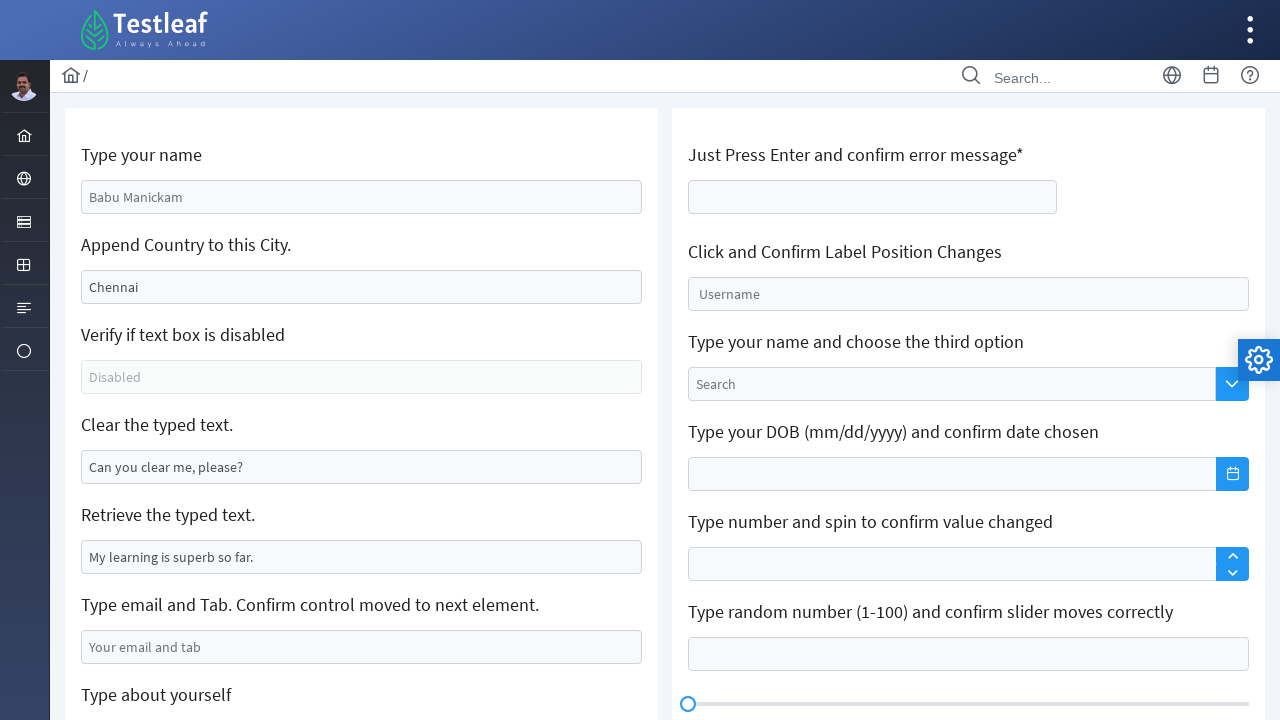

Filled name text box with 'Praveen' on #j_idt88\:name
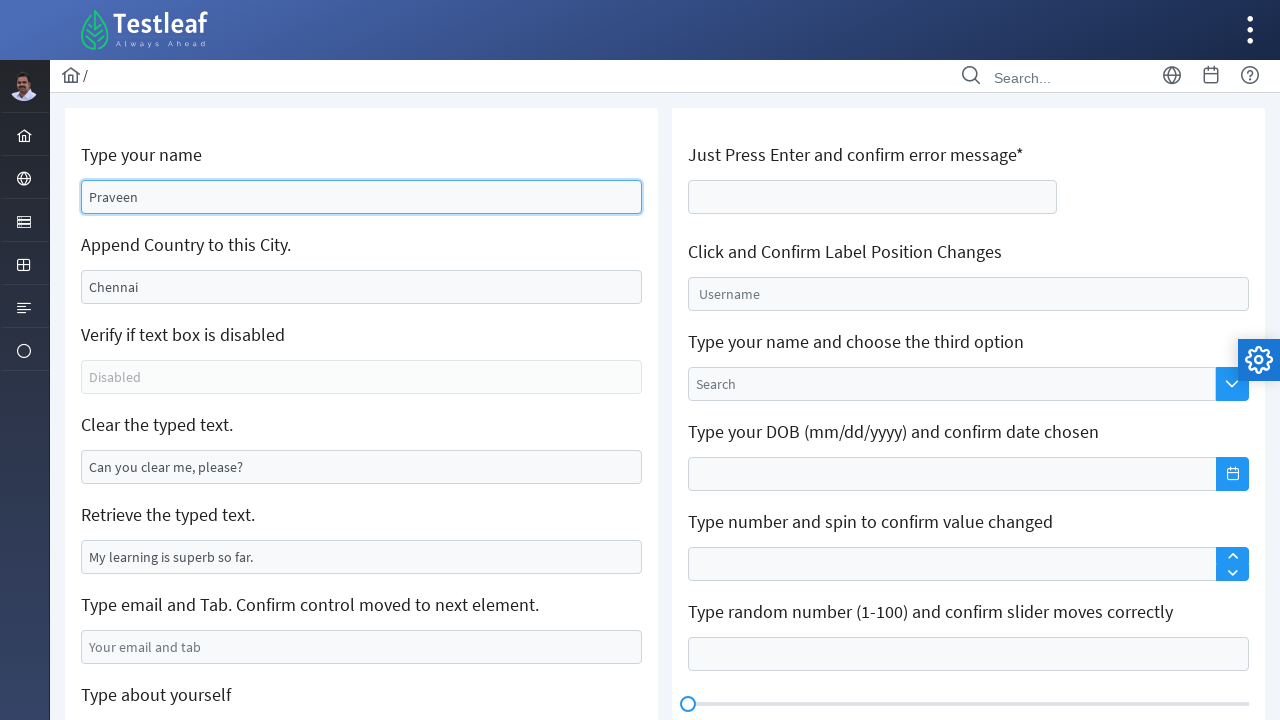

Filled text box with 'Colombo' on #j_idt88\:j_idt91
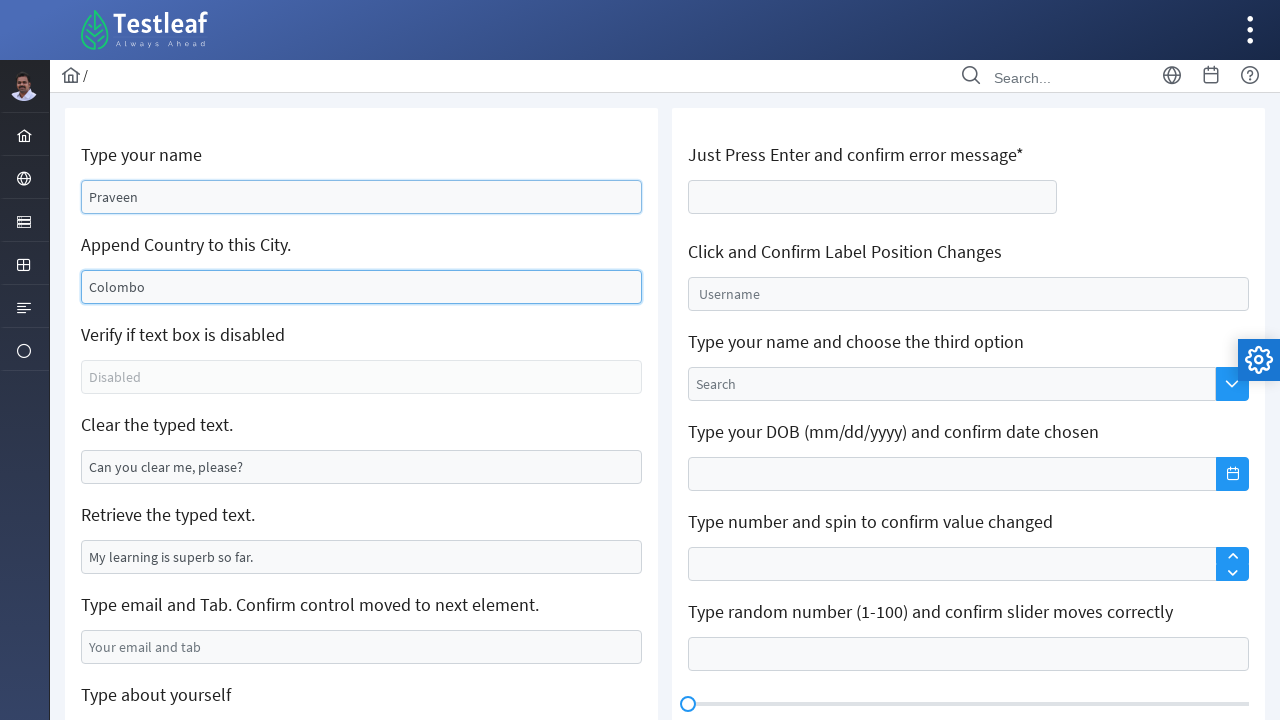

Checked if text box is displayed
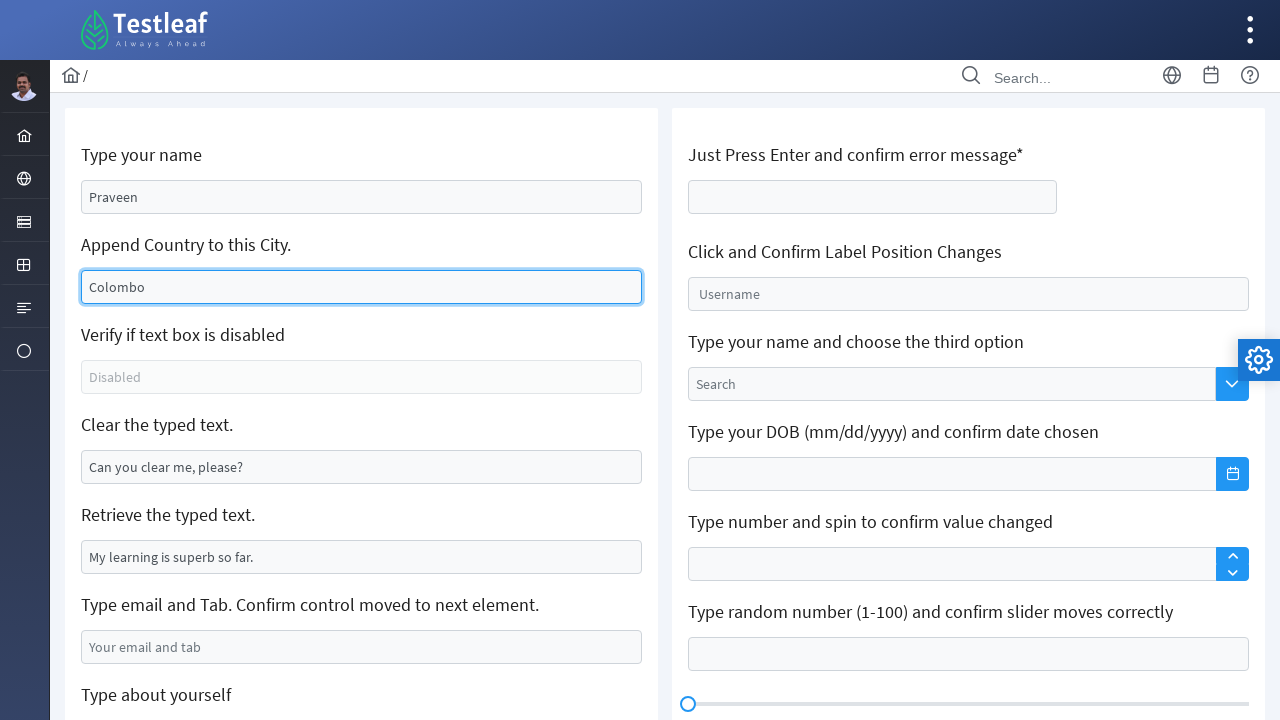

Clicked clear button to clear text box at (362, 467) on #j_idt88\:j_idt95
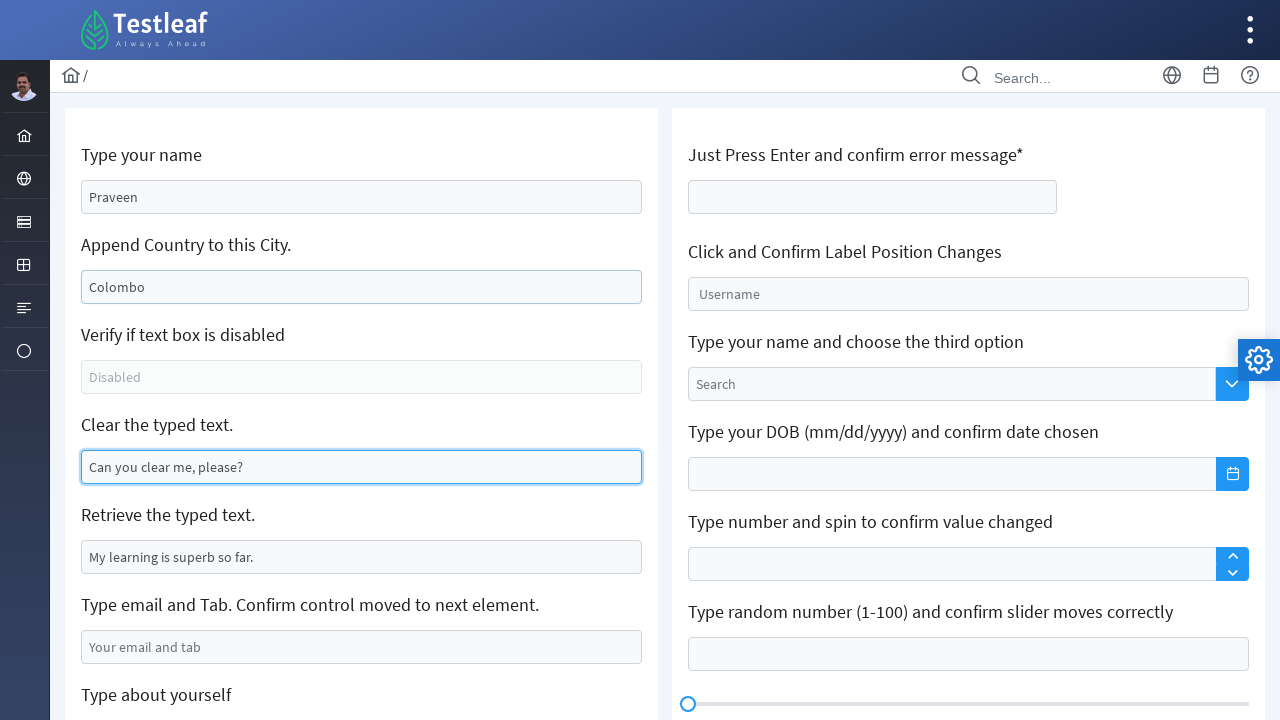

Retrieved value from text box
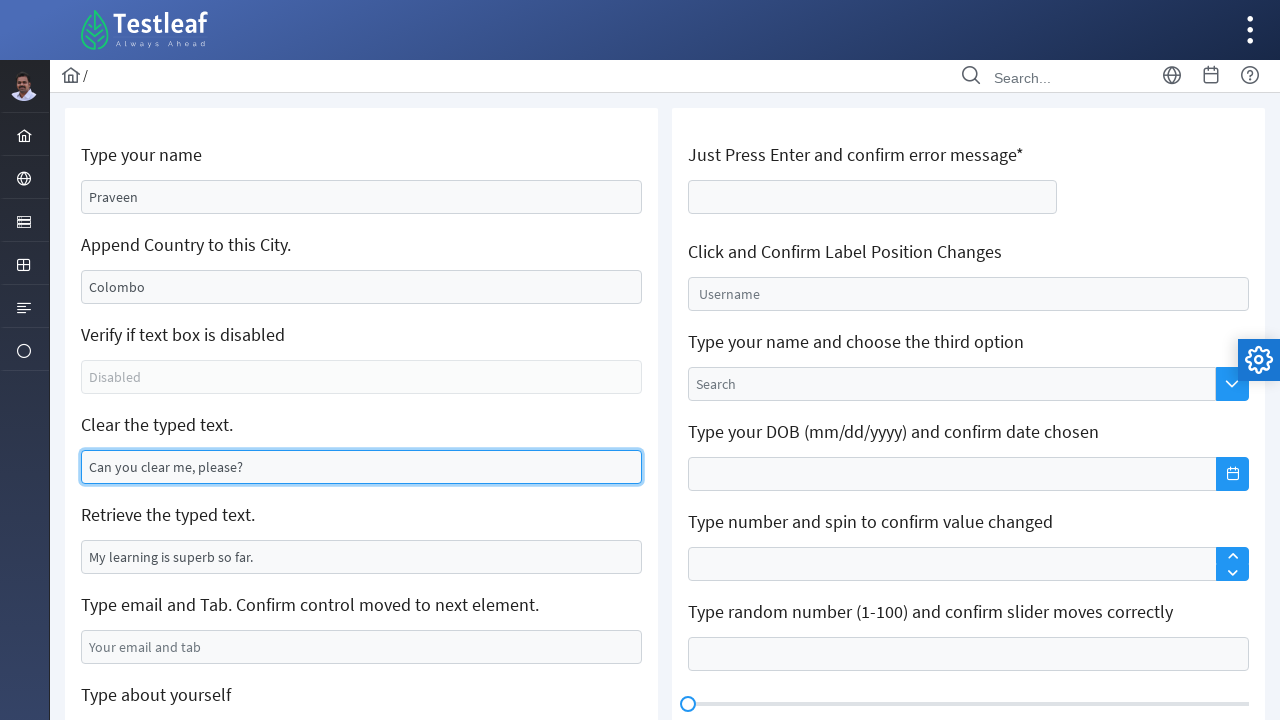

Filled email field with 'Praveen@gmail.com' on #j_idt88\:j_idt99
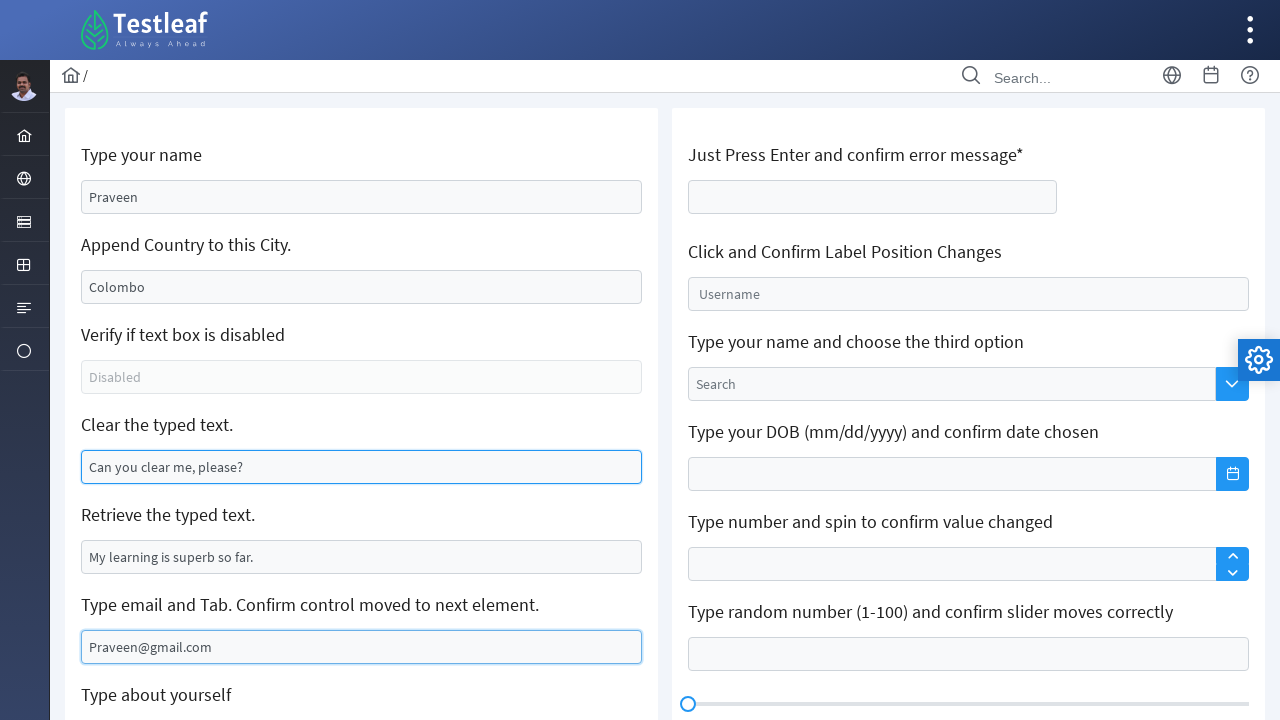

Pressed Tab key to move to next field on #j_idt88\:j_idt99
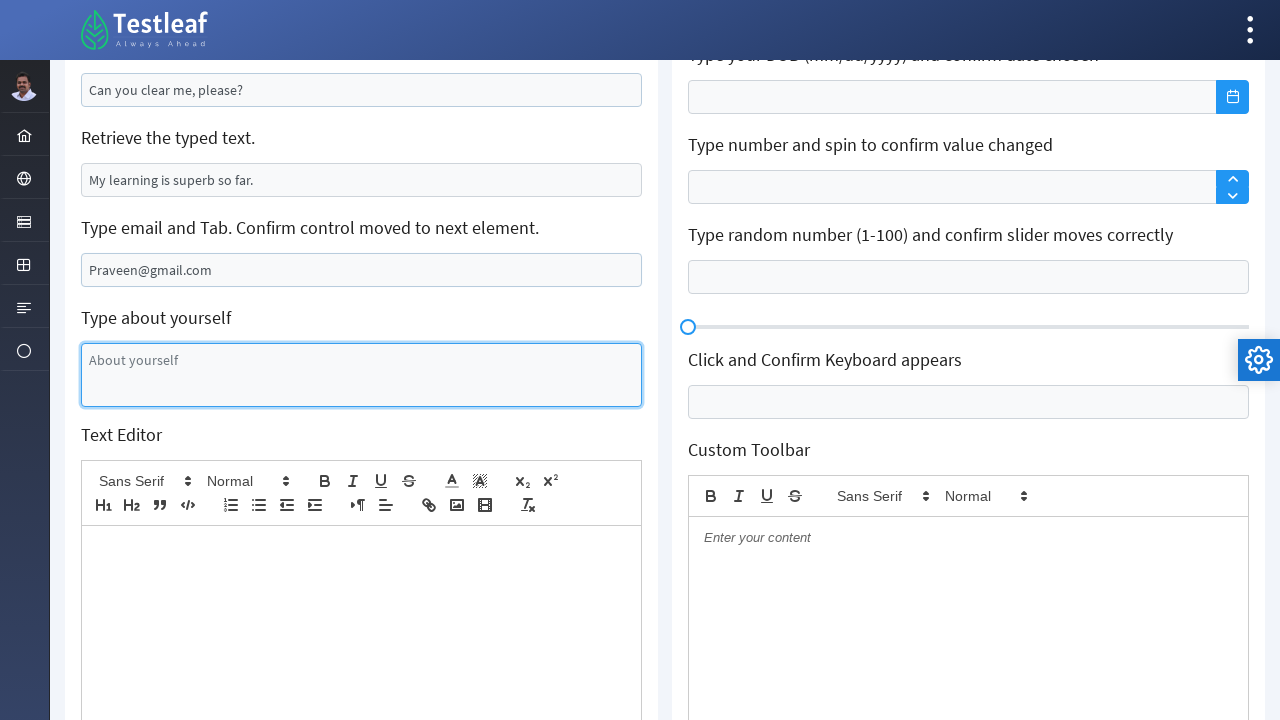

Typed 'I'm a undergraduate' in the field on #j_idt88\:j_idt99
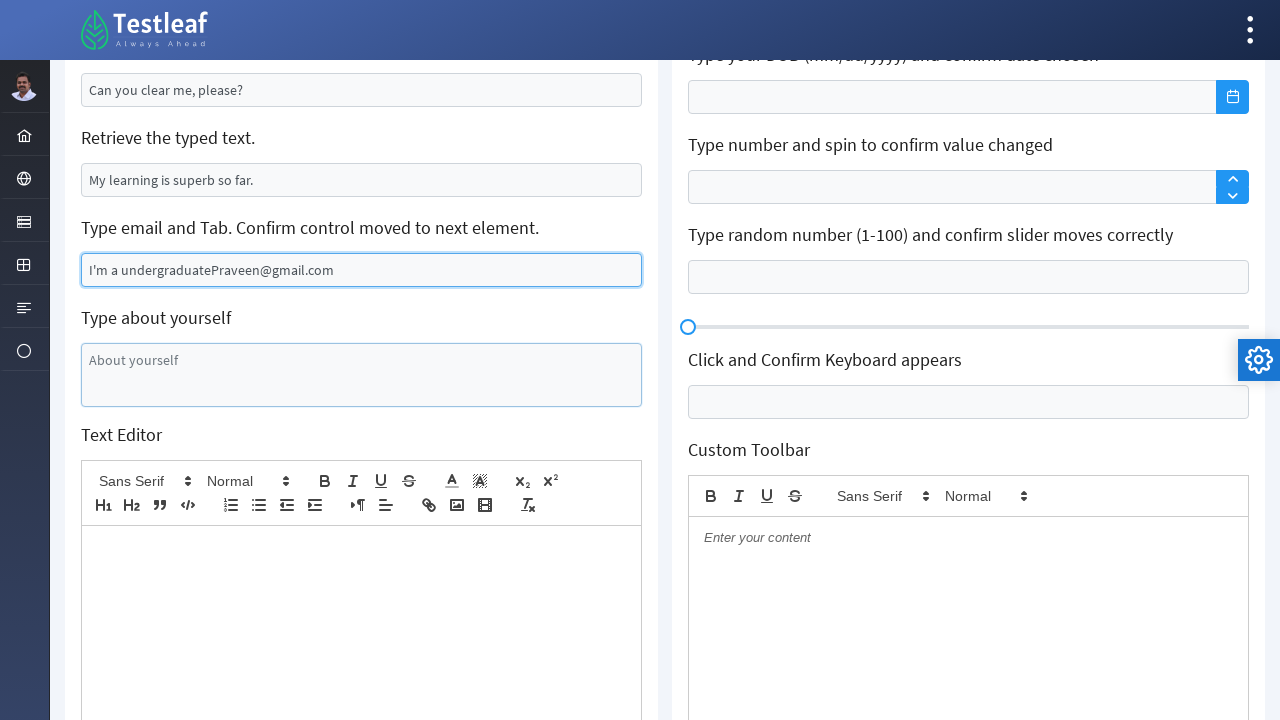

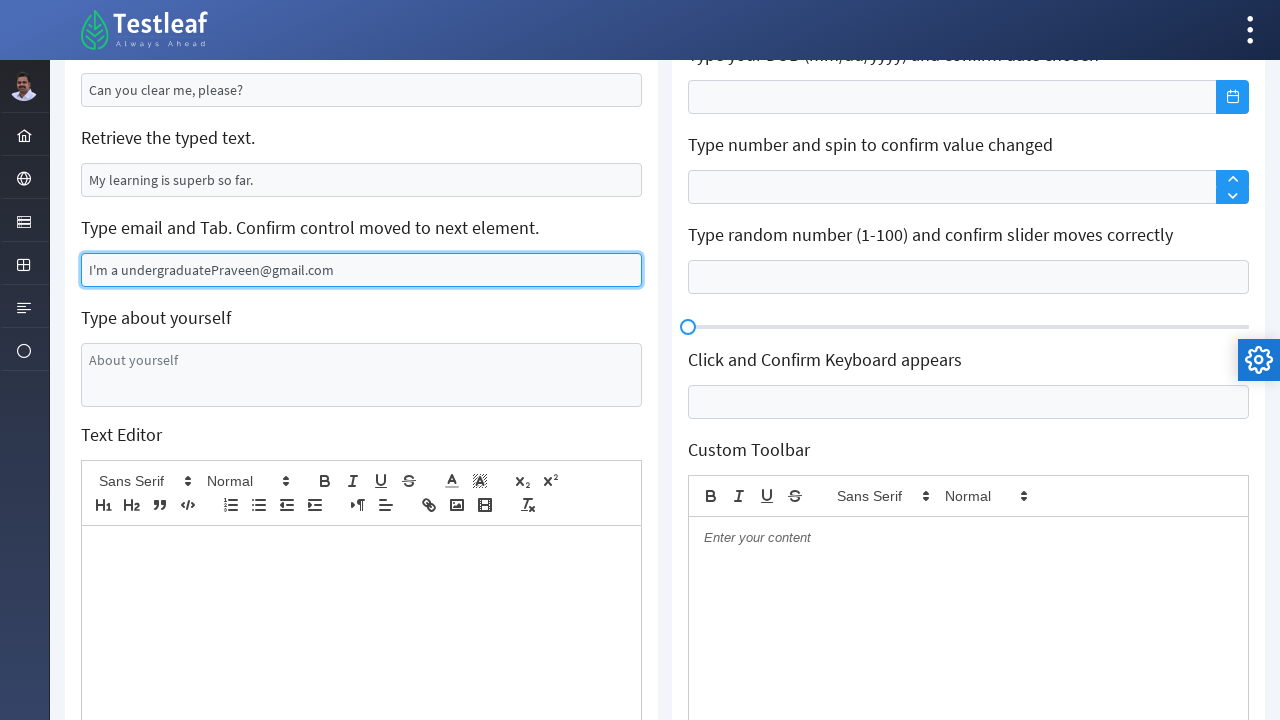